Navigates to Python.org homepage, locates the search bar element, and verifies that the events widget with event times and names is displayed on the page.

Starting URL: https://www.python.org/

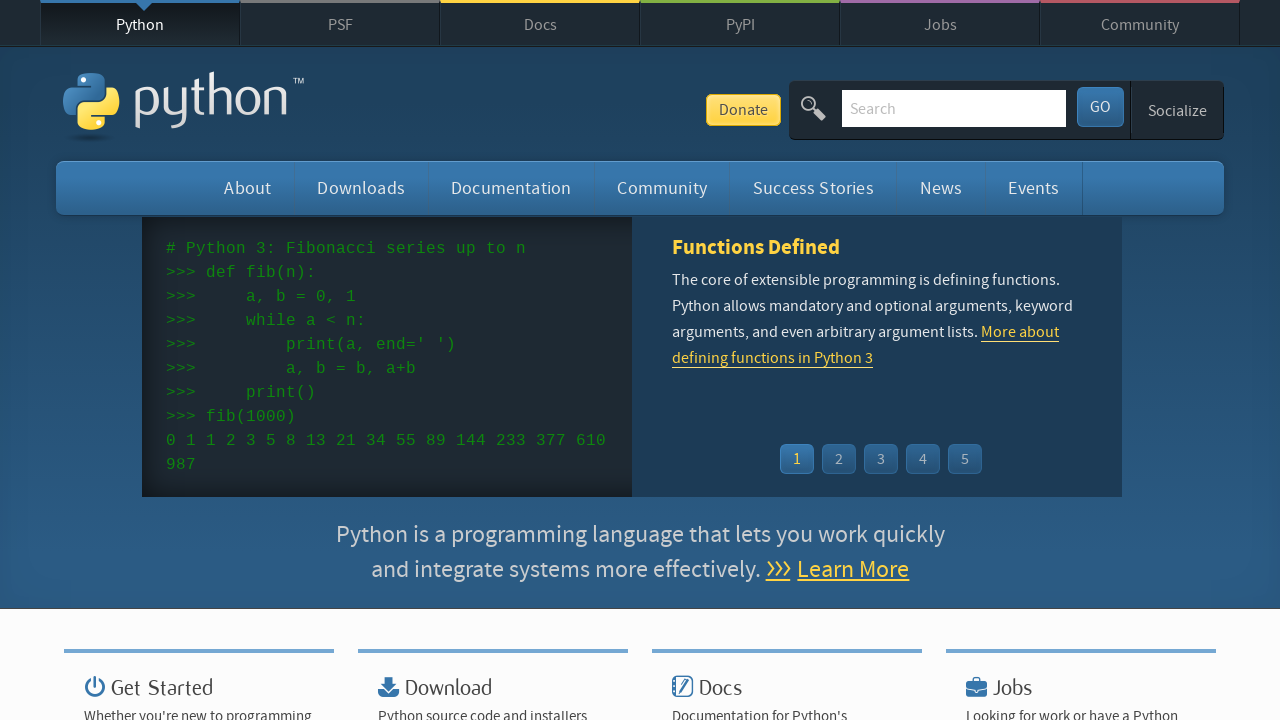

Navigated to Python.org homepage
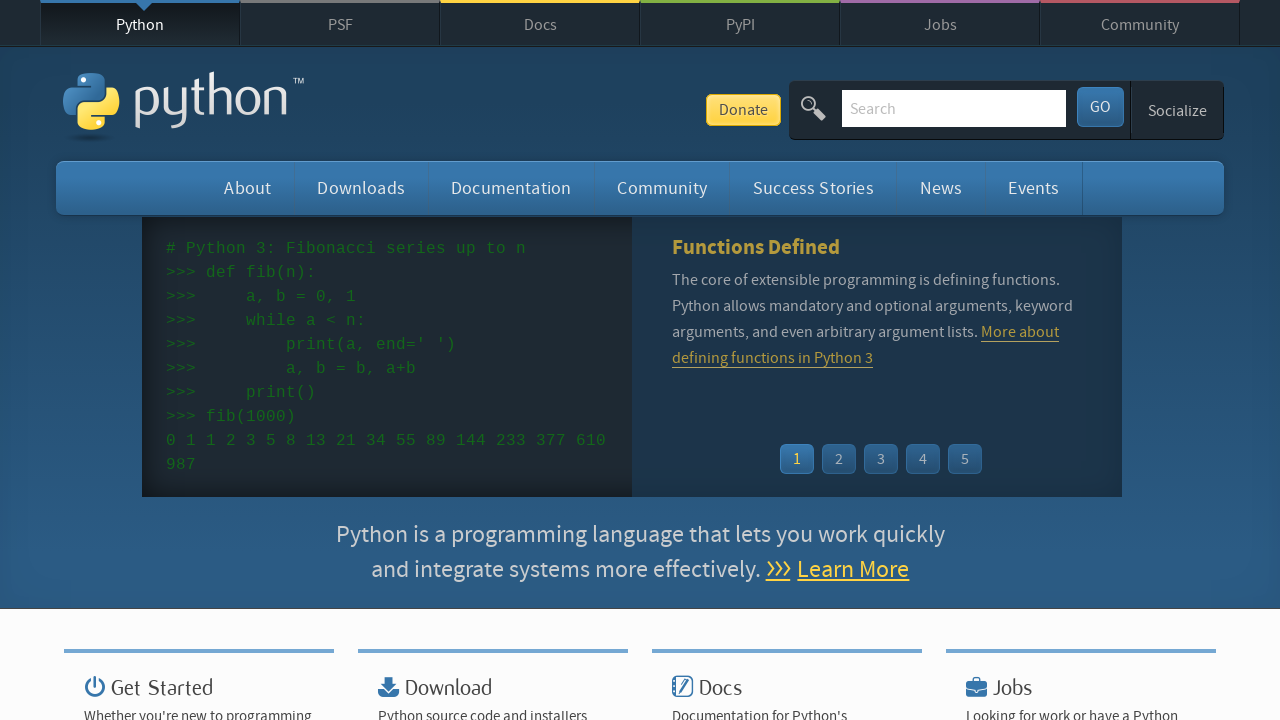

Search bar element is visible
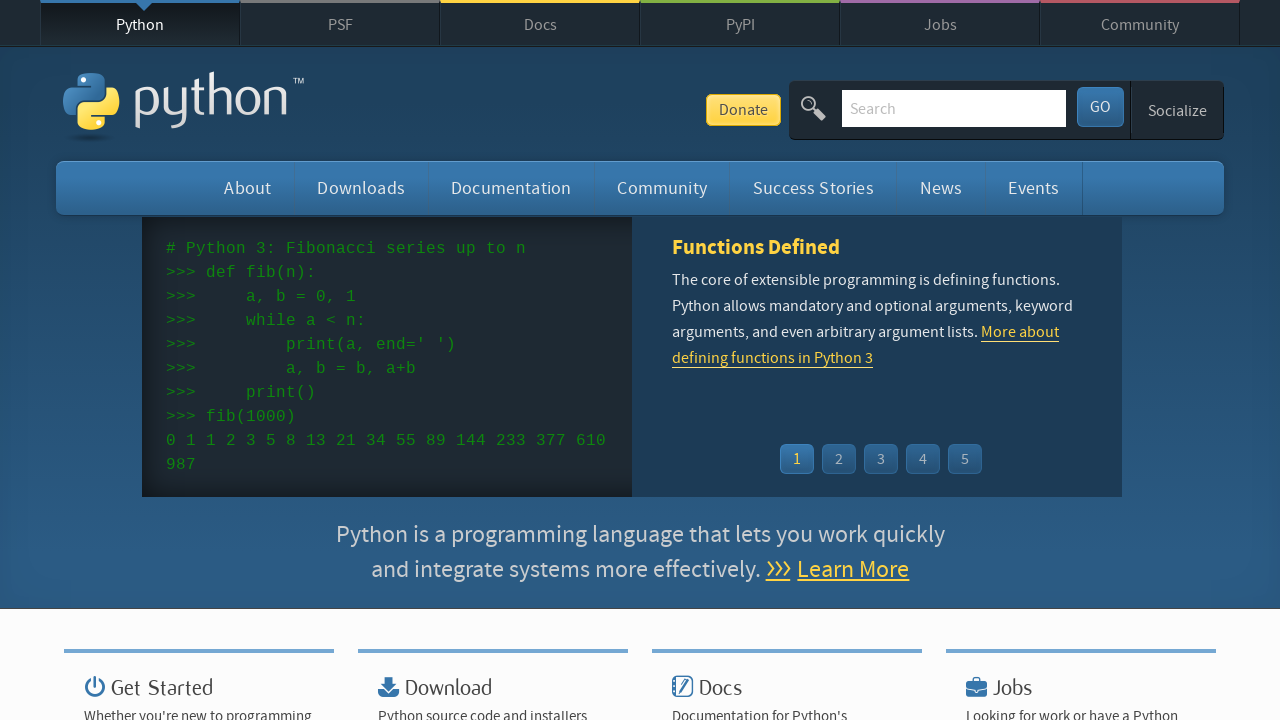

Event widget with event times is displayed on the page
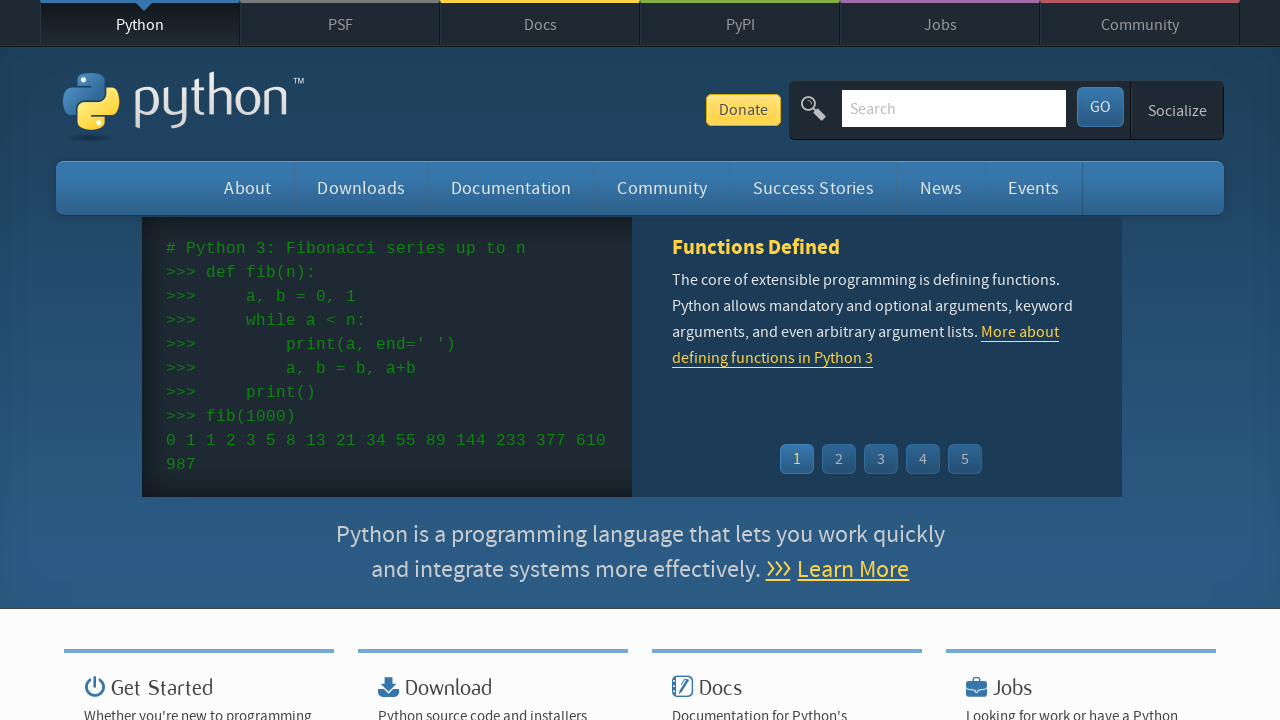

Event names are displayed in the event widget
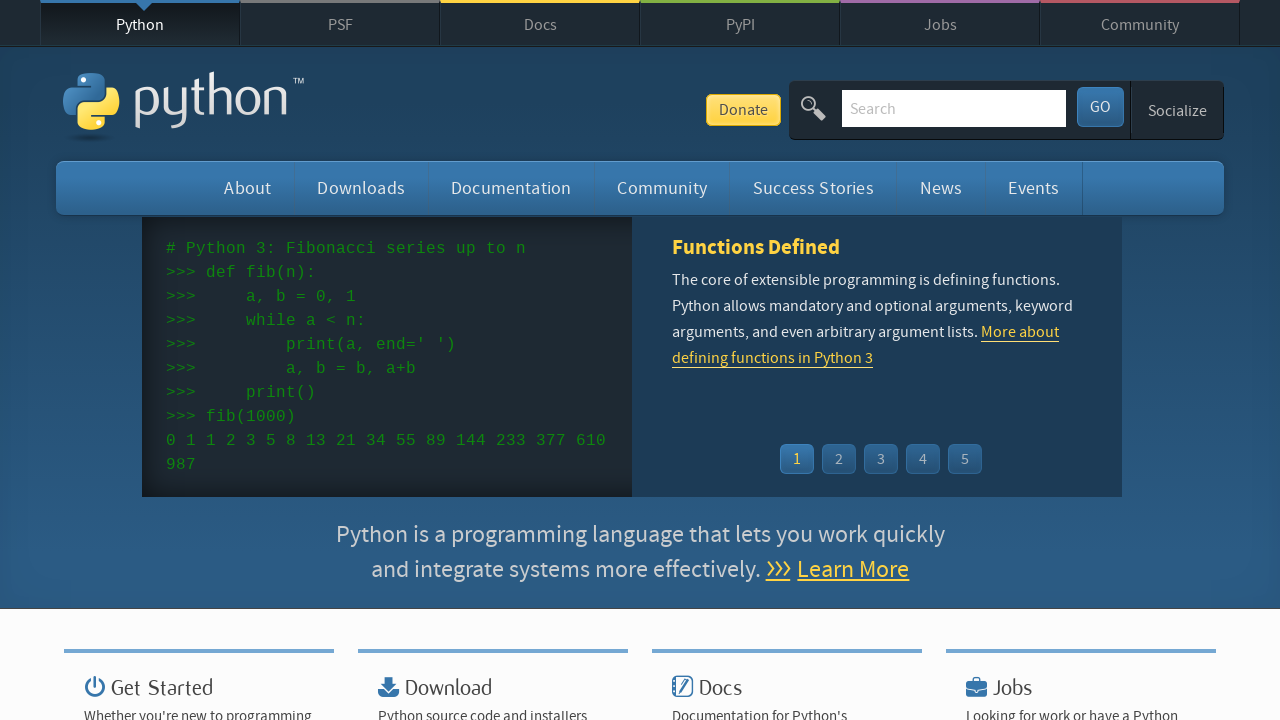

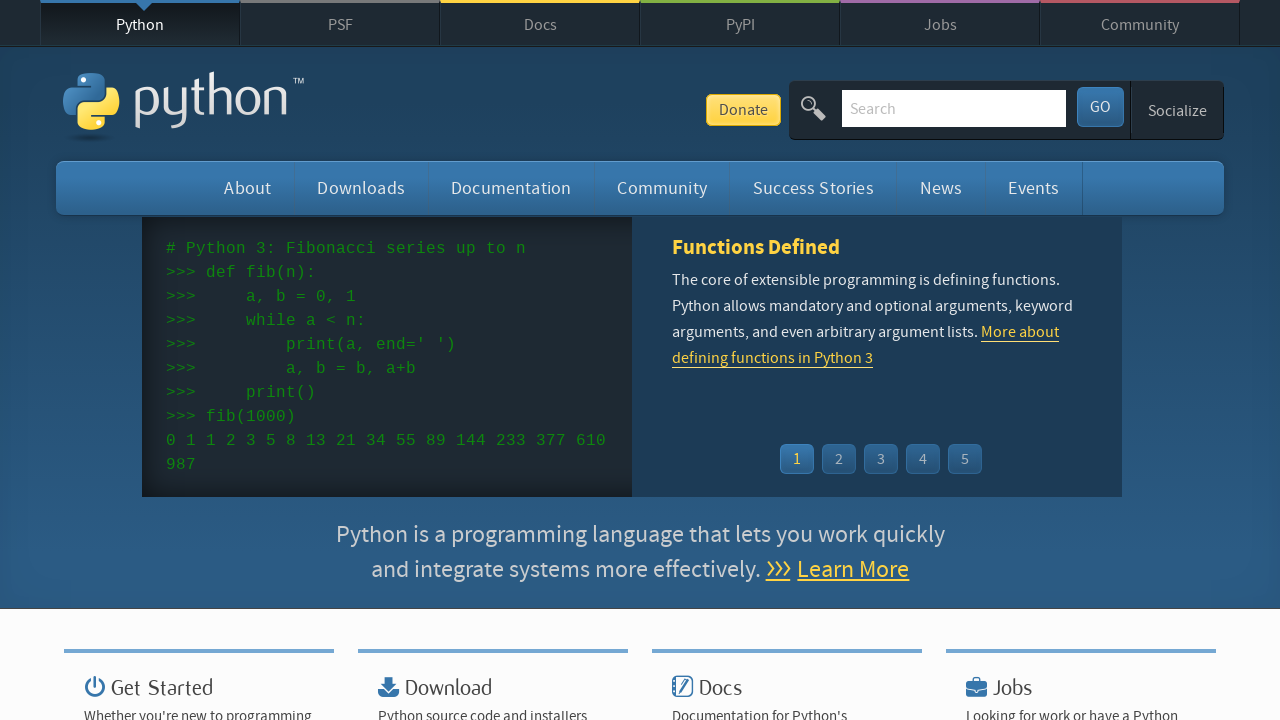